Tests that images load correctly on a page with lazy-loading images, waiting for all images to fully load and verifying the alt attribute of the third image equals "award"

Starting URL: https://bonigarcia.dev/selenium-webdriver-java/loading-images.html

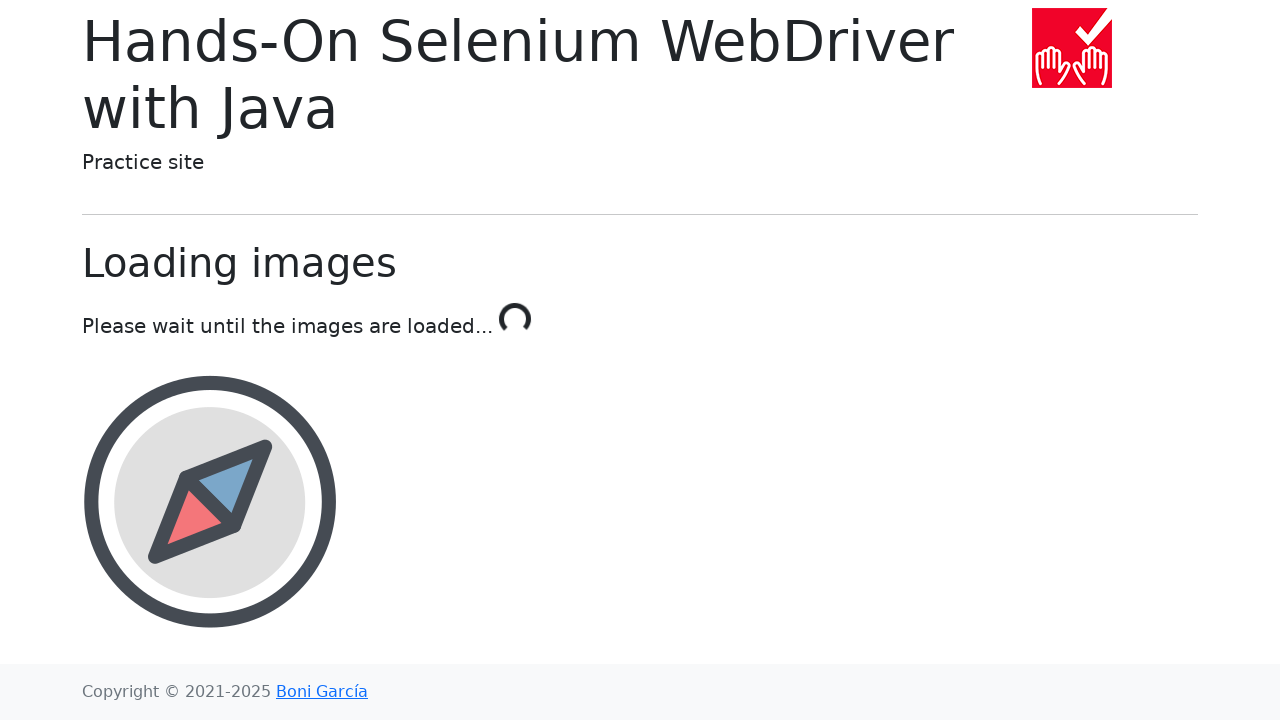

Waited for more than 4 images to appear in the DOM
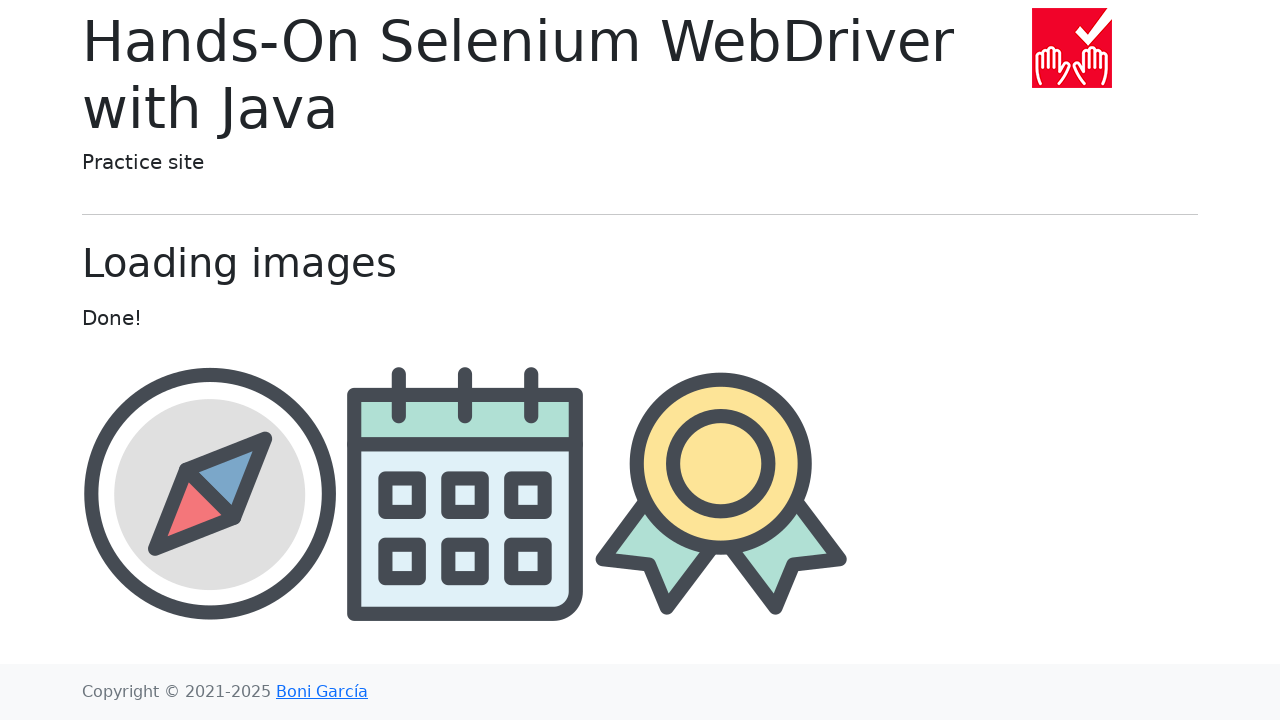

Retrieved all image elements from the page
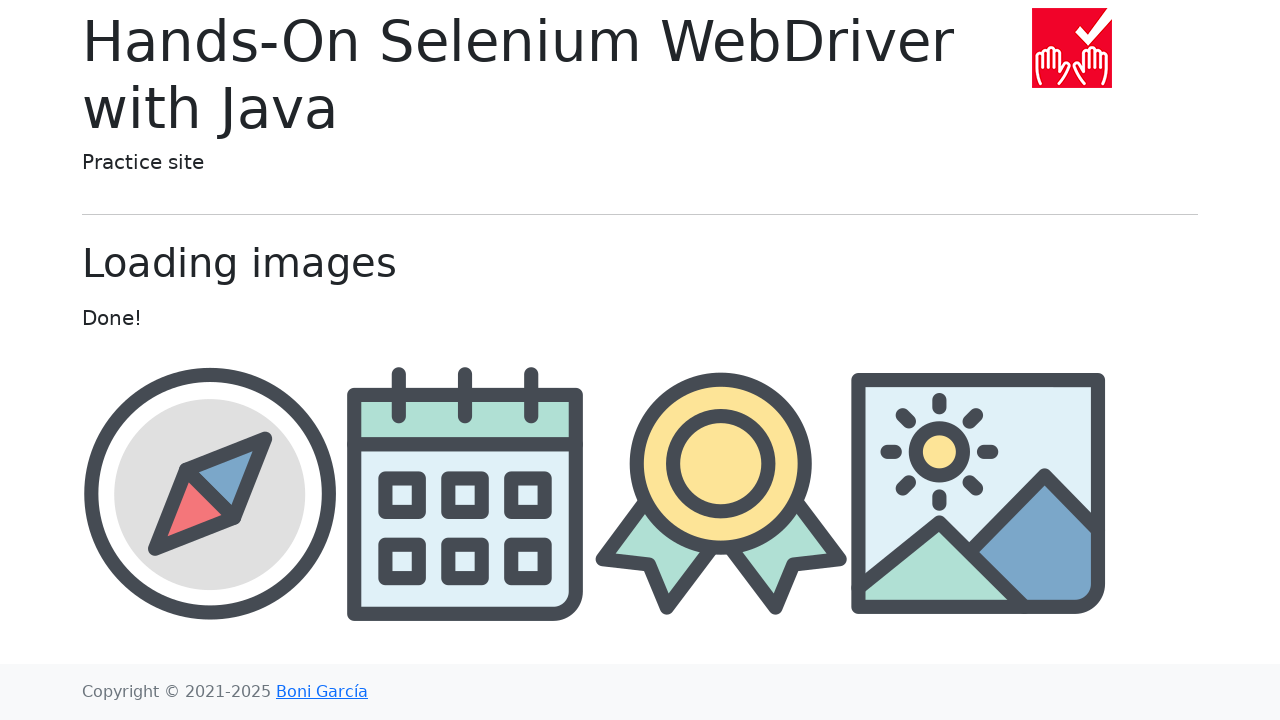

Image 1 became visible
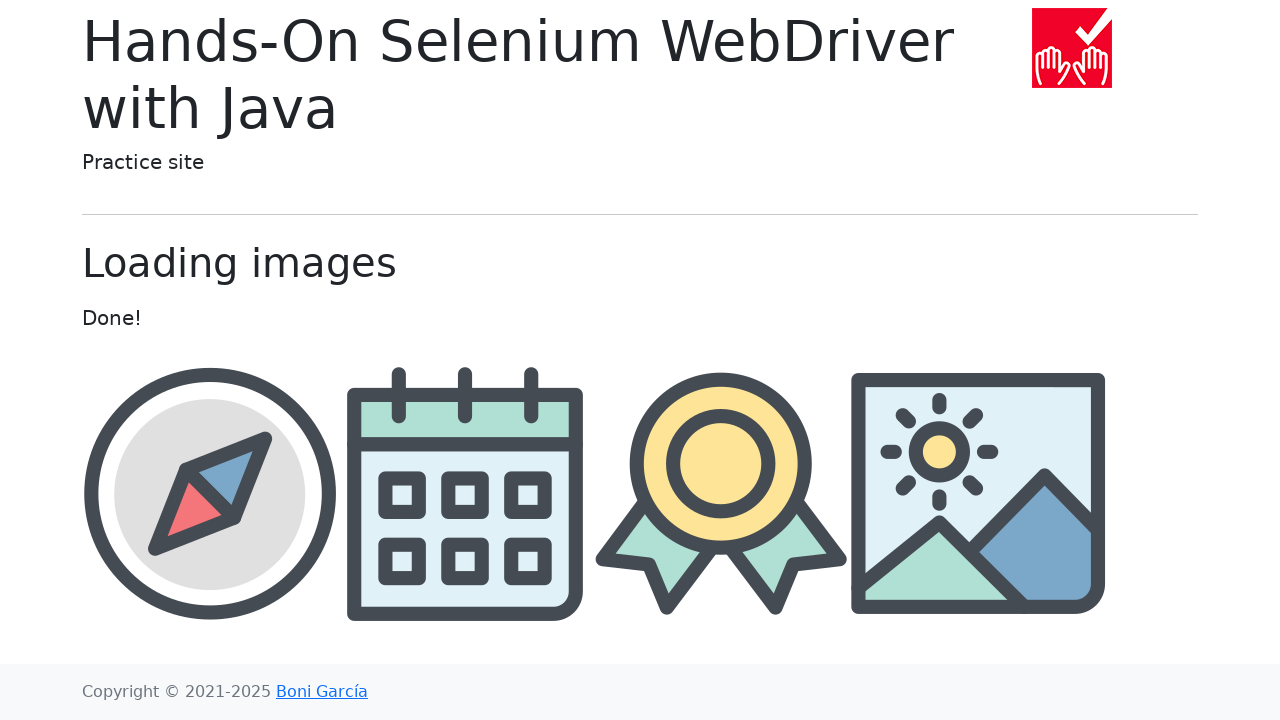

Image 1 fully loaded with natural dimensions
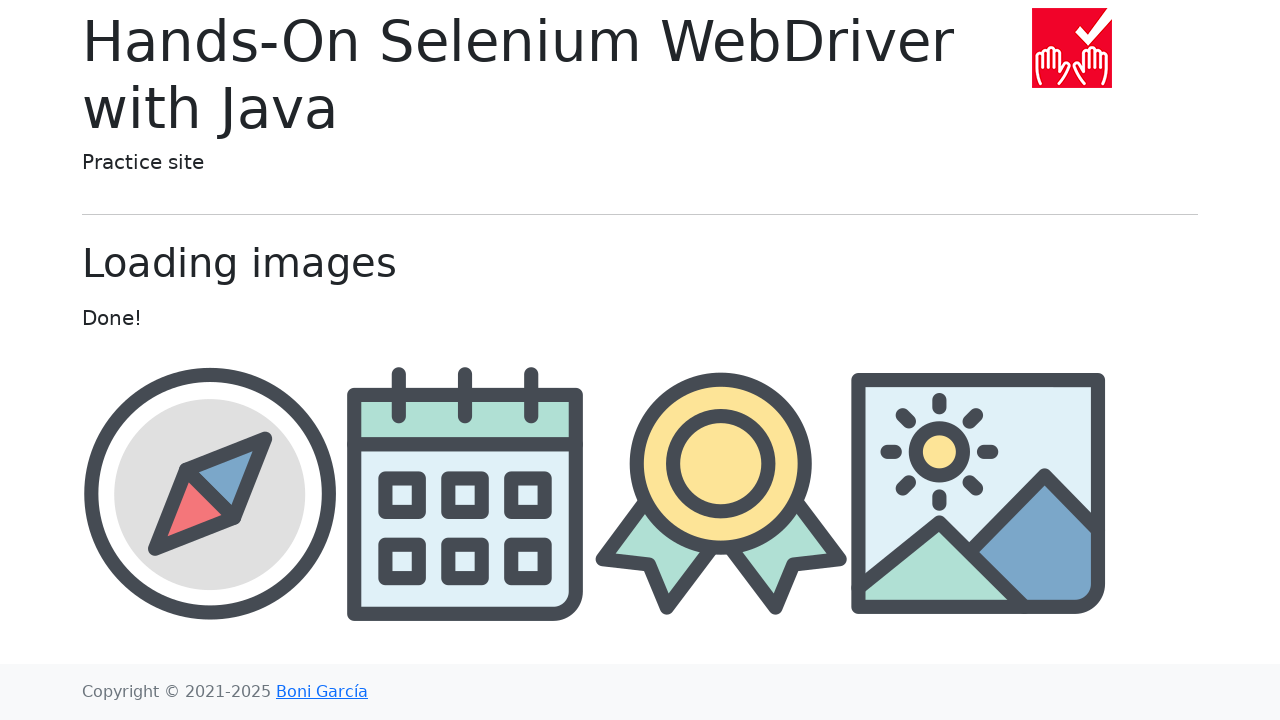

Image 2 became visible
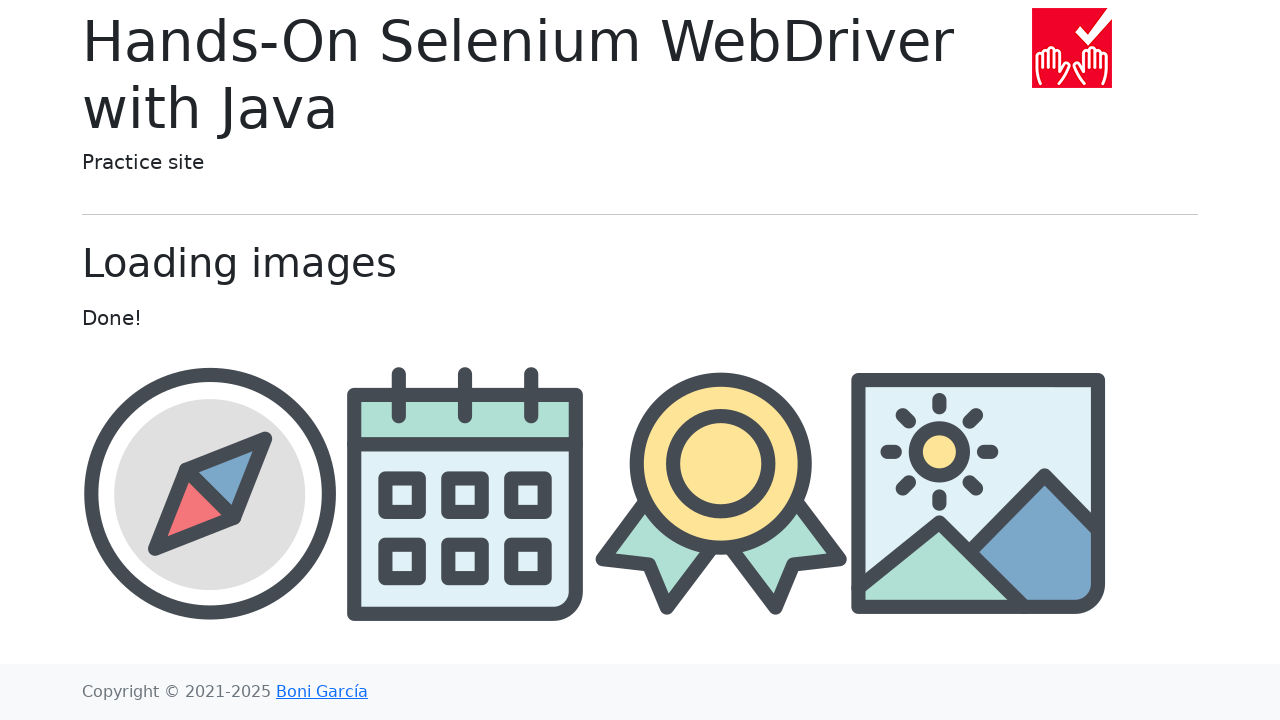

Image 2 fully loaded with natural dimensions
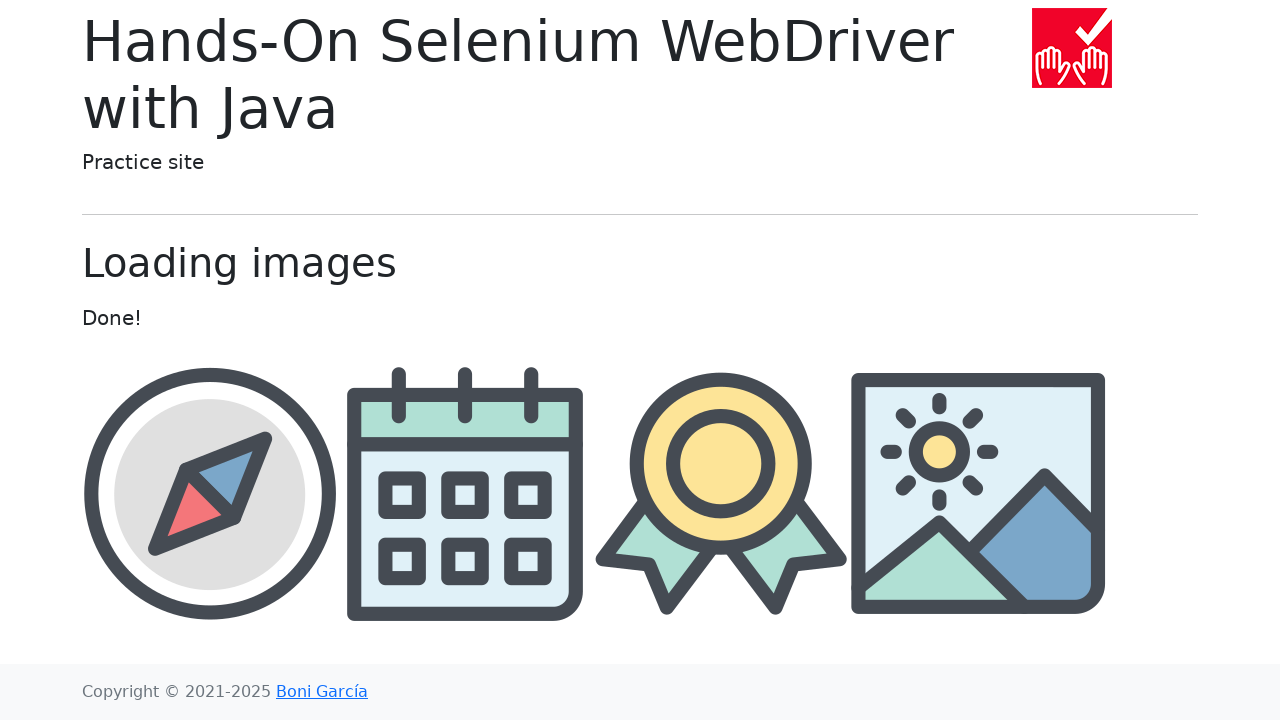

Image 3 became visible
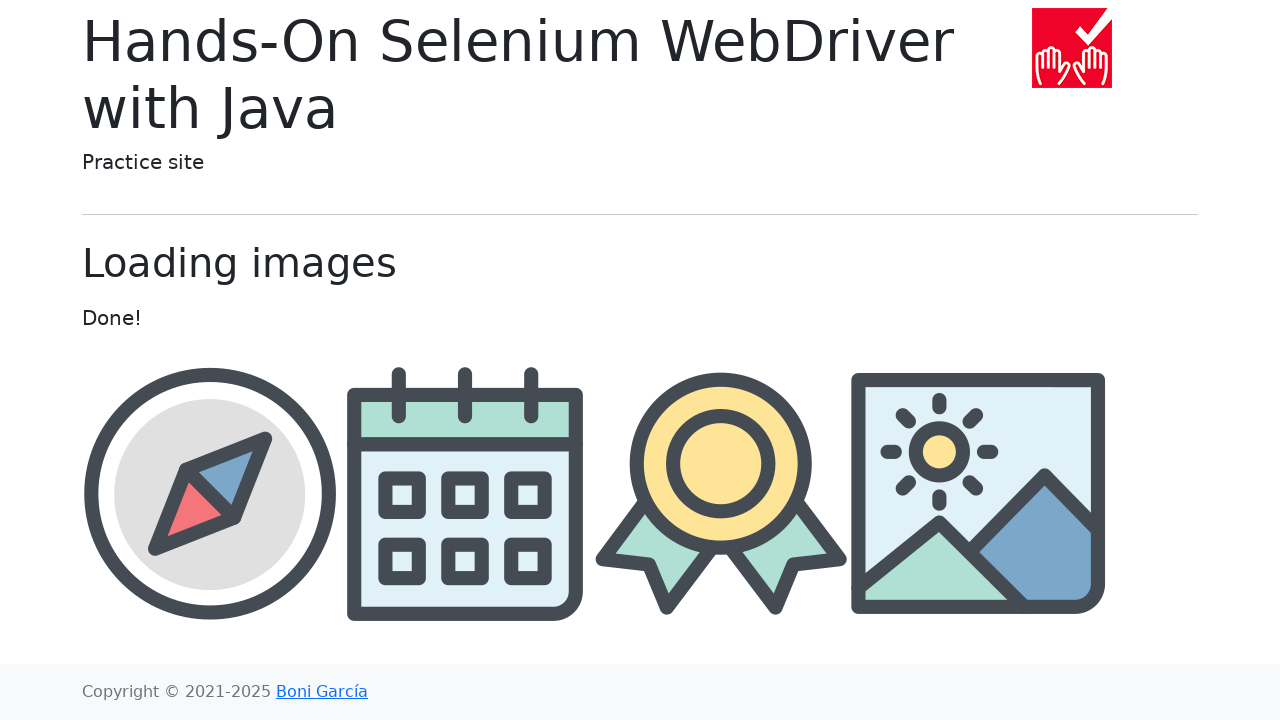

Image 3 fully loaded with natural dimensions
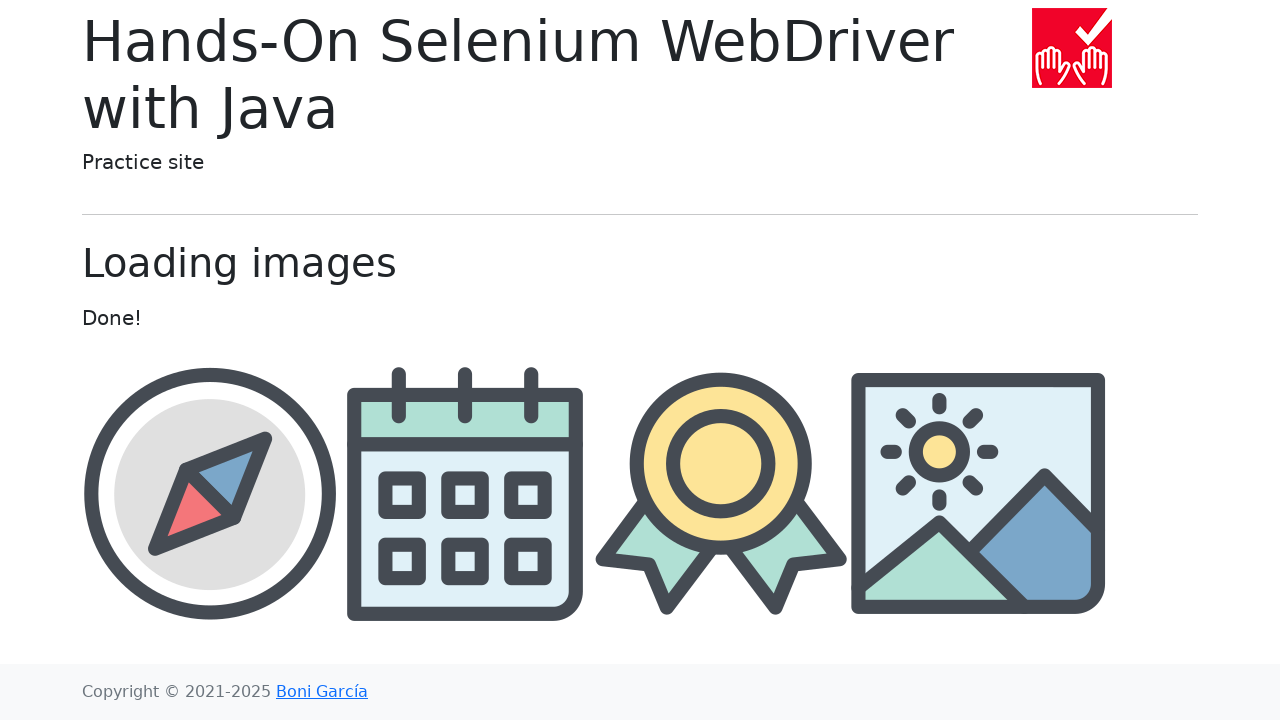

Image 4 became visible
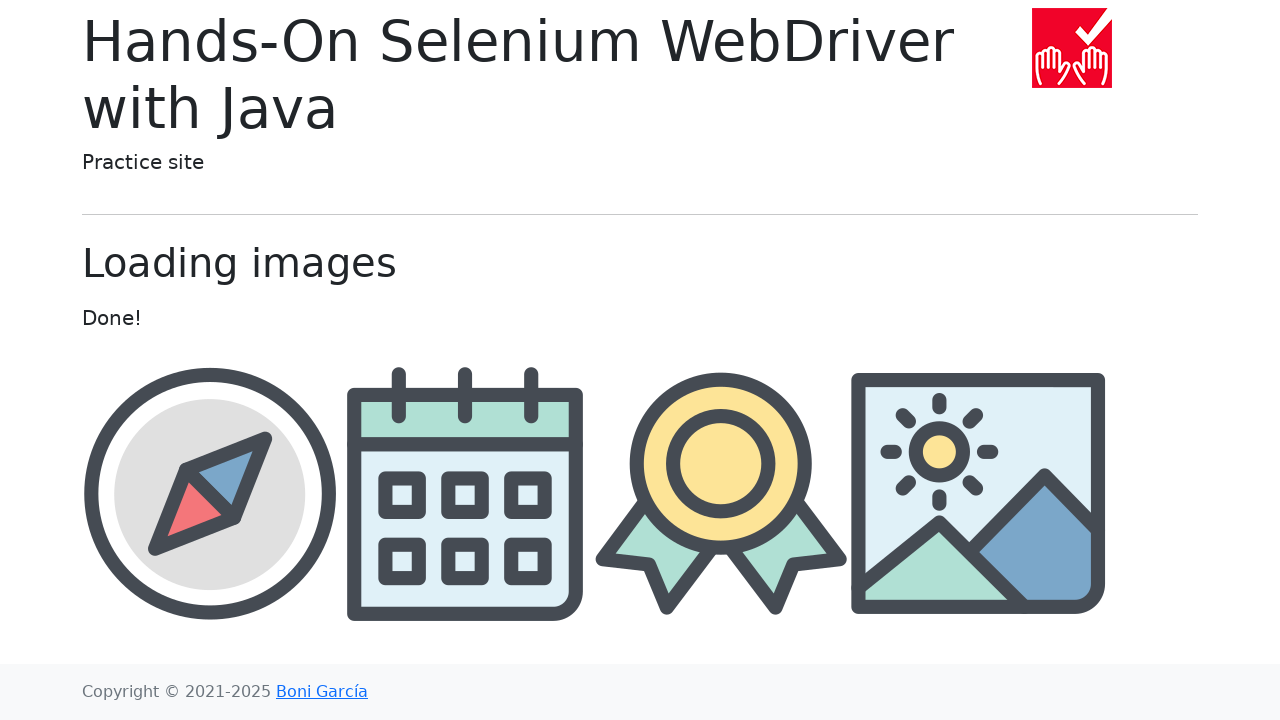

Image 4 fully loaded with natural dimensions
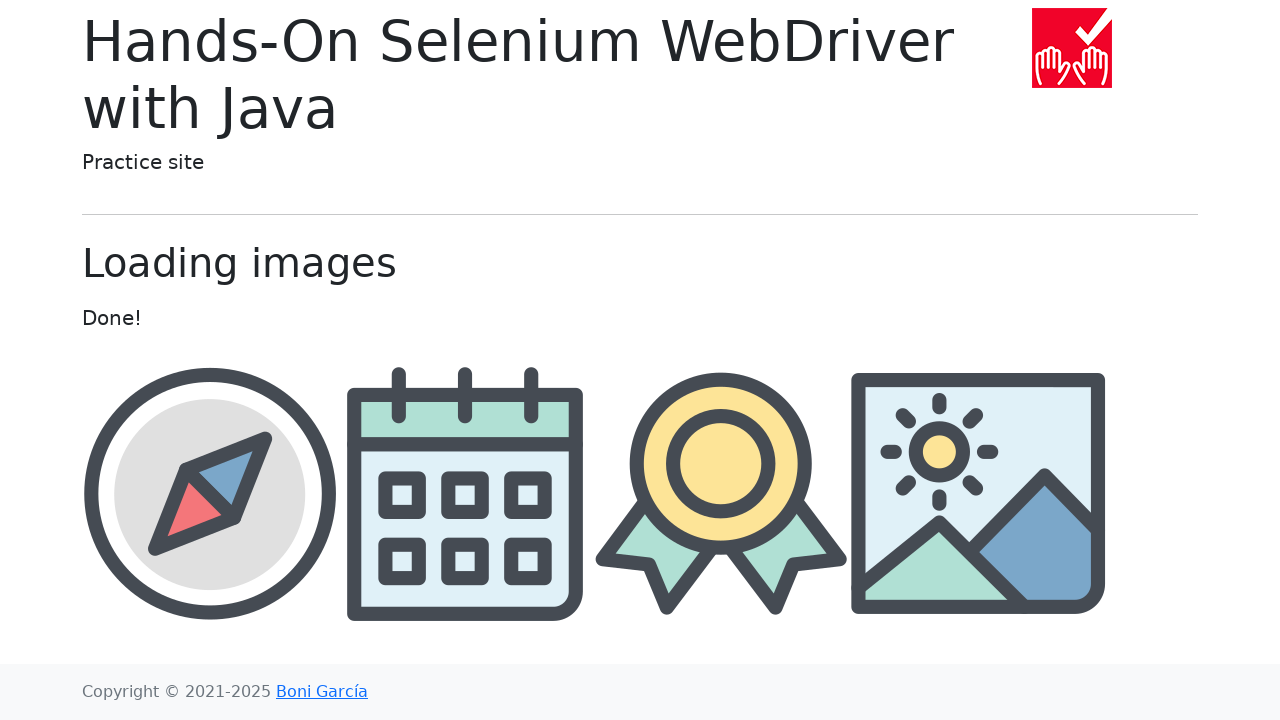

Image 5 became visible
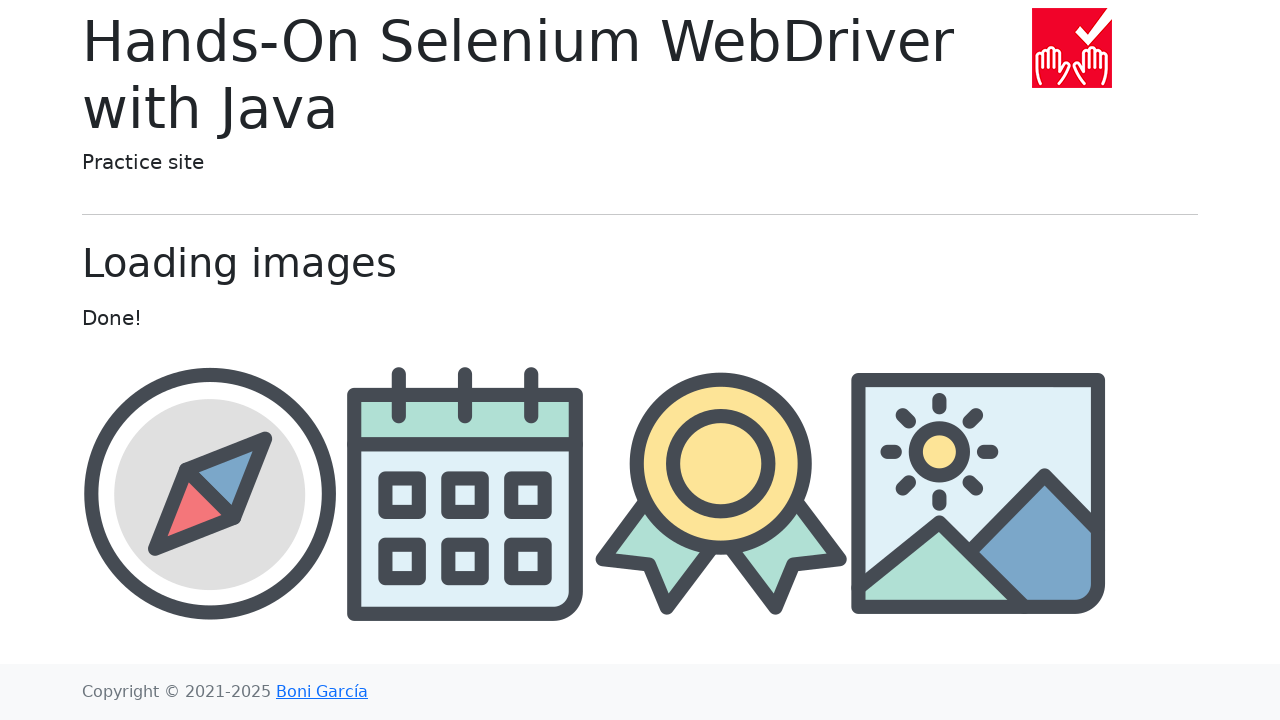

Image 5 fully loaded with natural dimensions
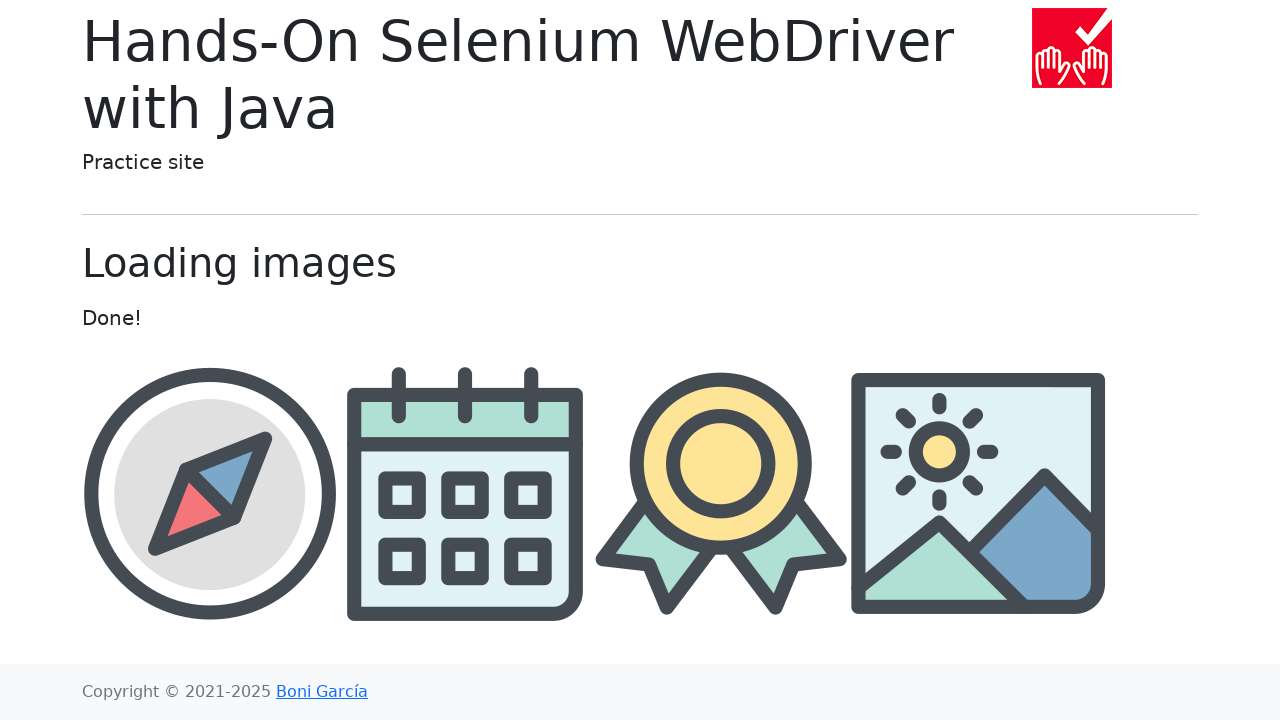

Located the fourth image (index 3) on the page
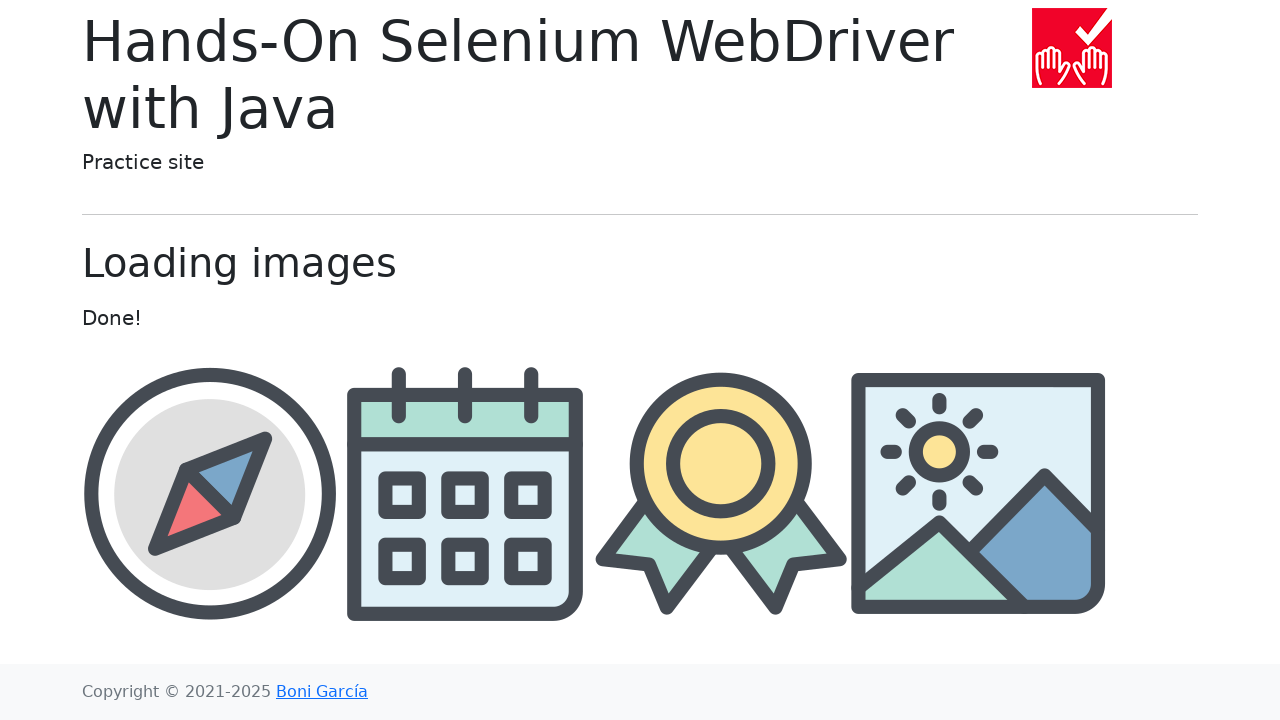

Retrieved alt attribute value: 'award'
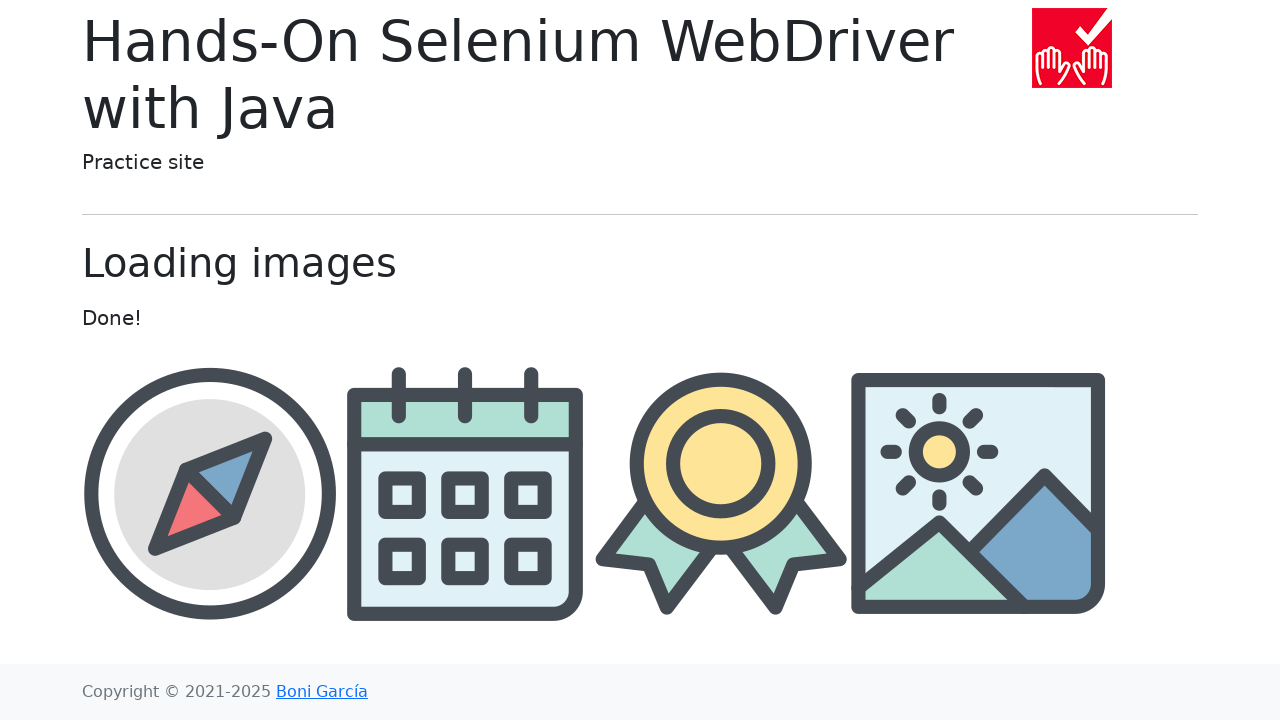

Verified that the fourth image's alt attribute equals 'award'
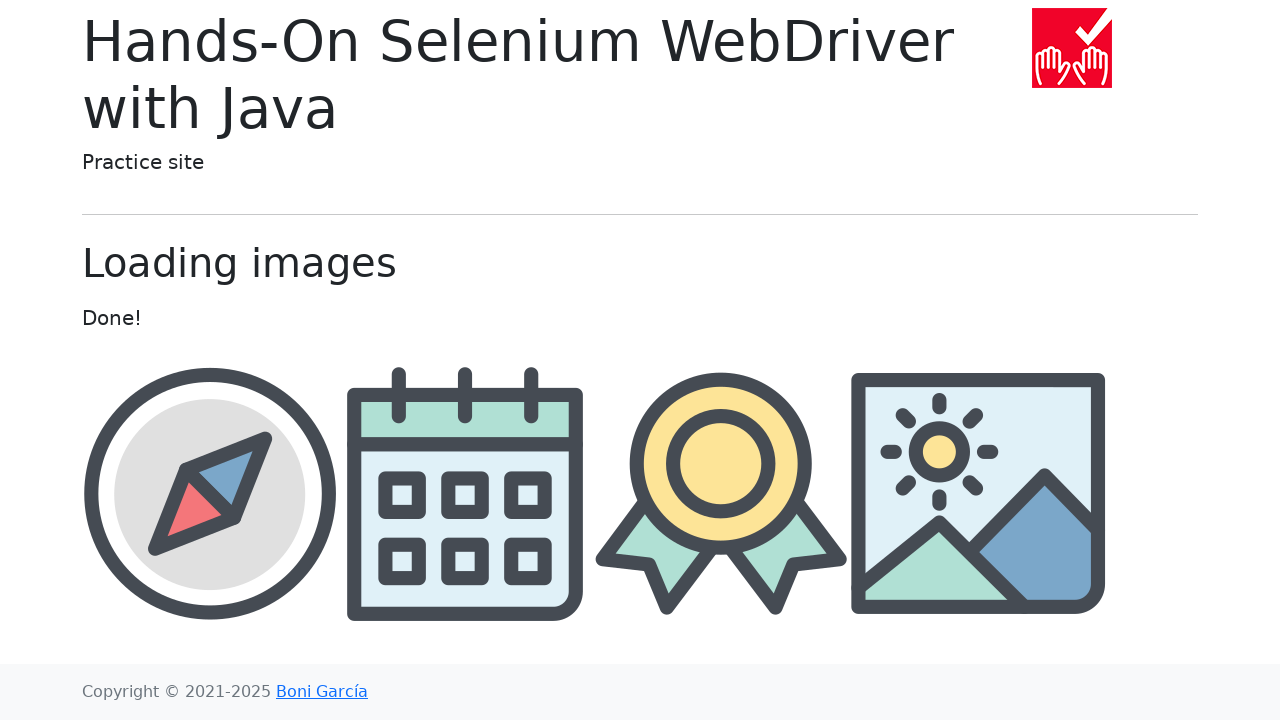

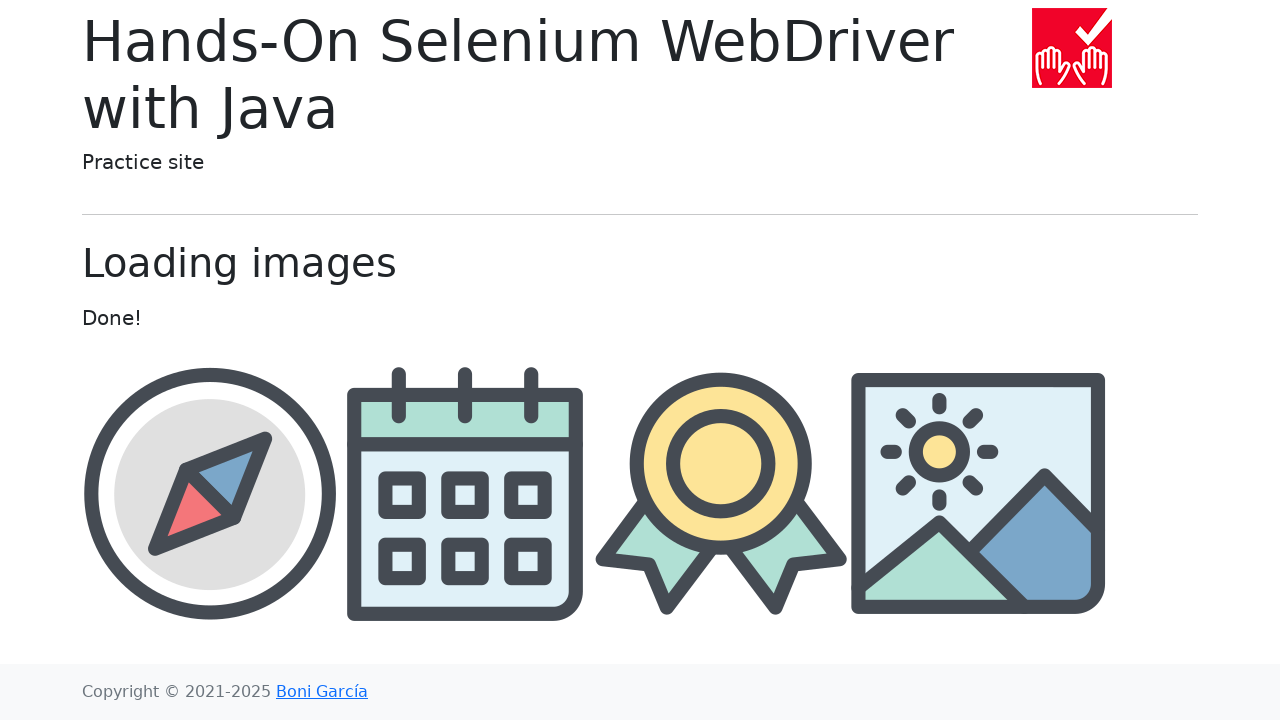